Tests that todo data persists across page reloads

Starting URL: https://demo.playwright.dev/todomvc

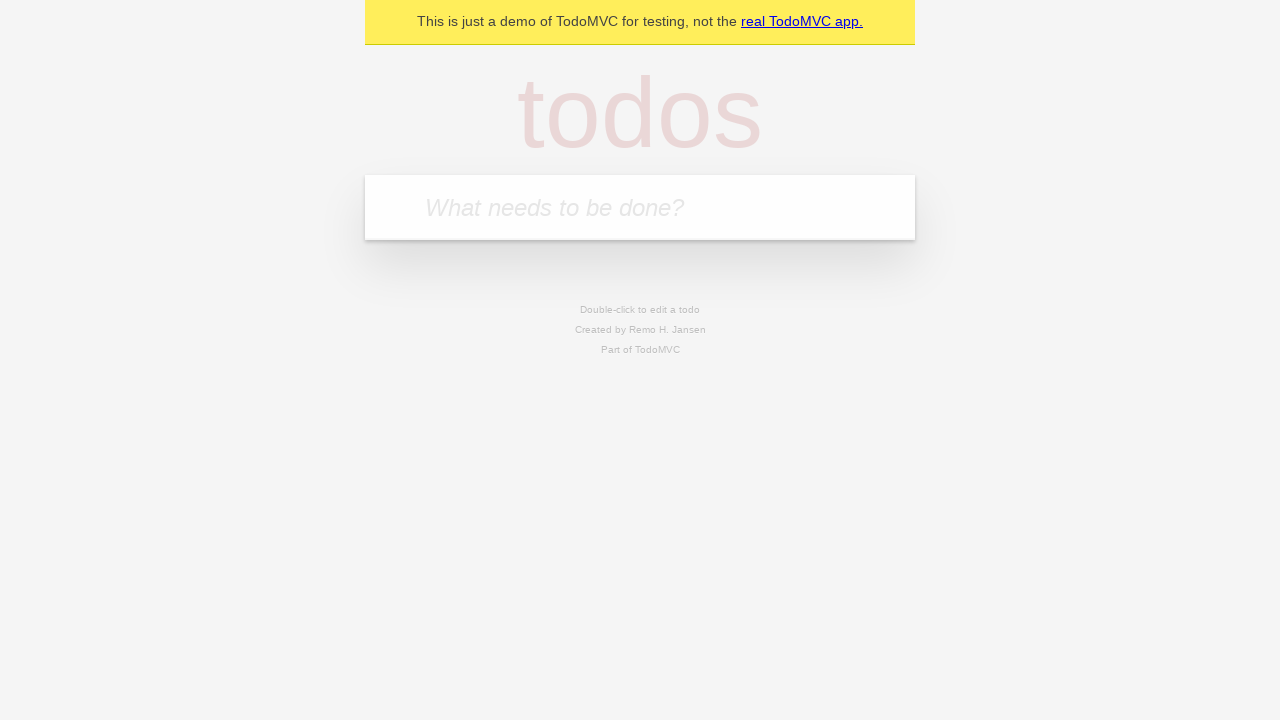

Filled todo input with 'buy some cheese' on internal:attr=[placeholder="What needs to be done?"i]
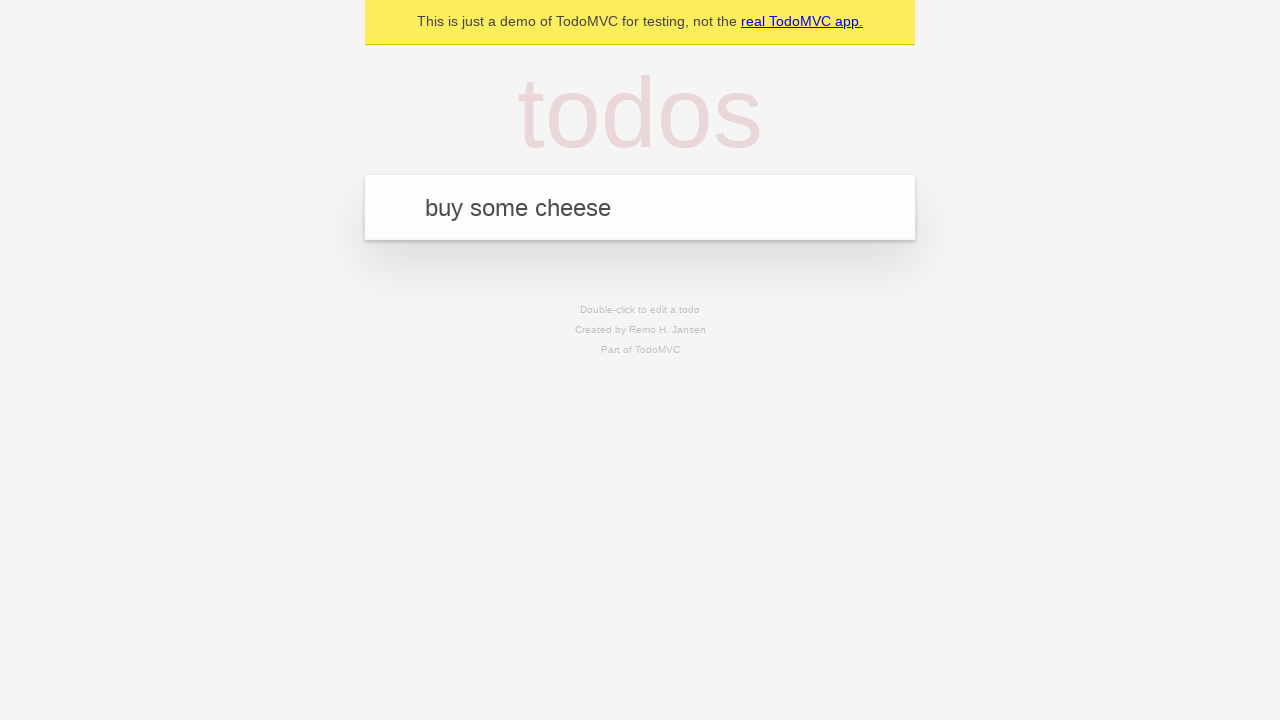

Pressed Enter to add first todo item on internal:attr=[placeholder="What needs to be done?"i]
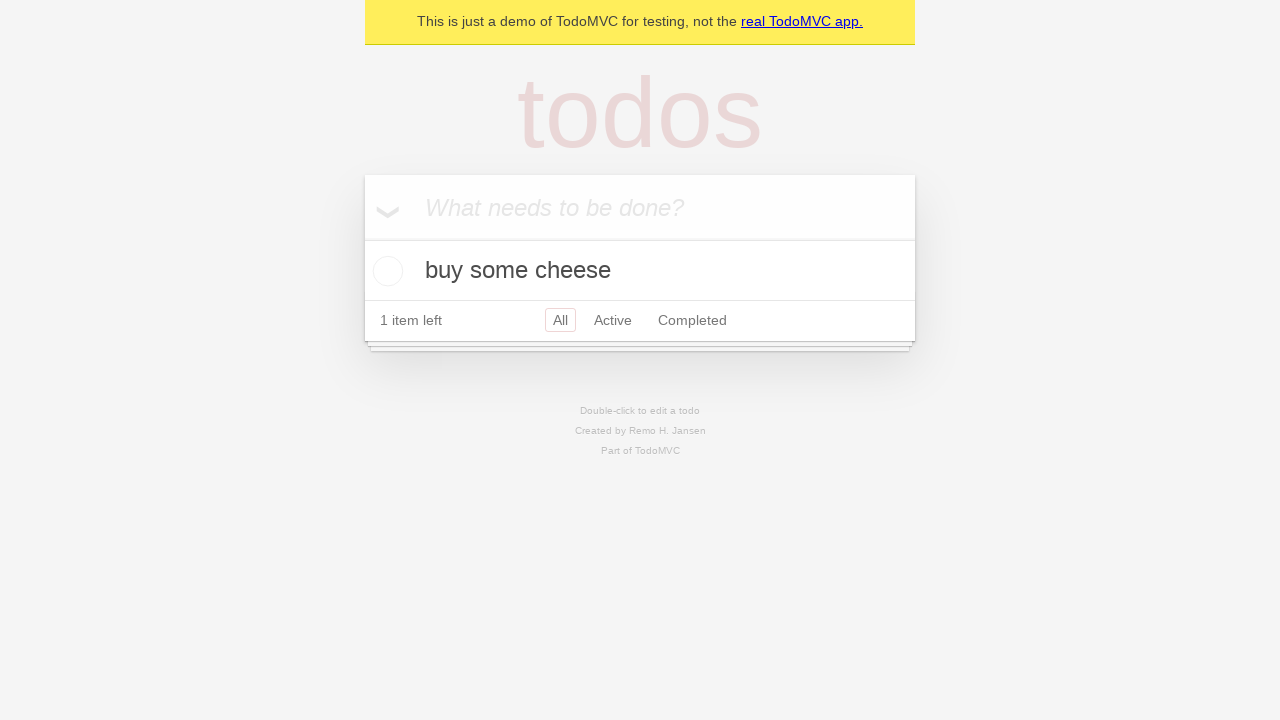

Filled todo input with 'feed the cat' on internal:attr=[placeholder="What needs to be done?"i]
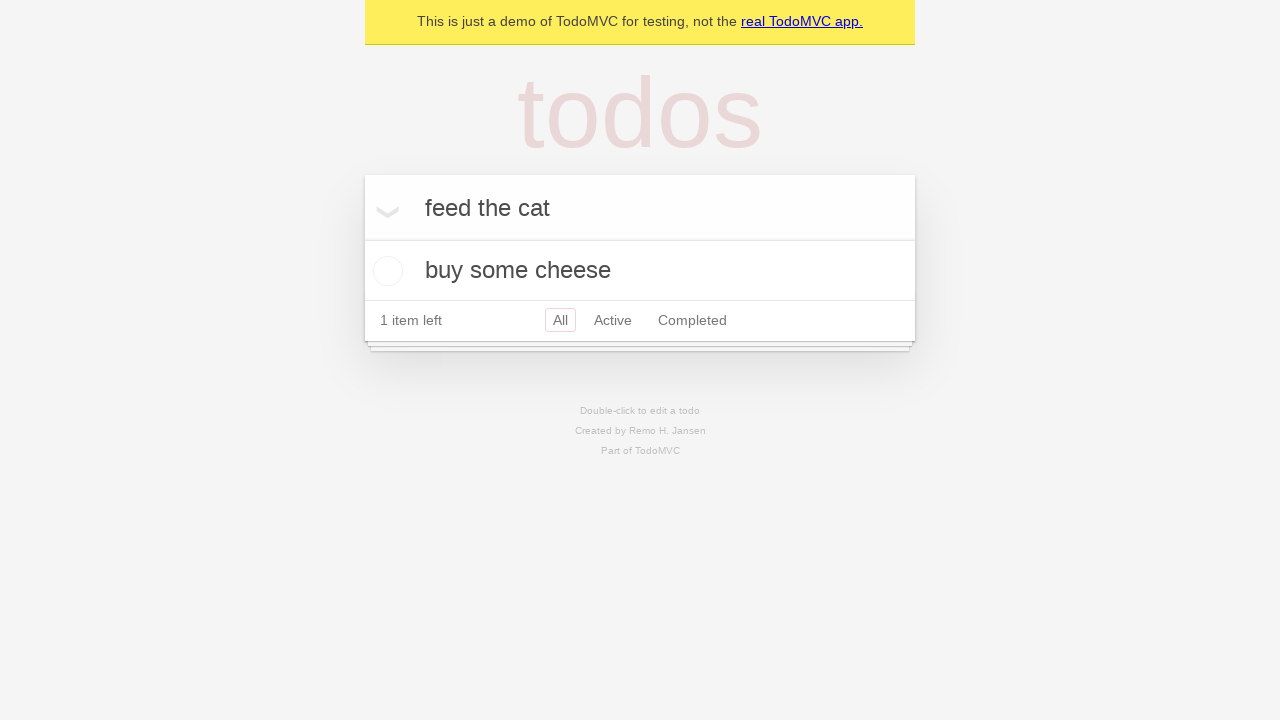

Pressed Enter to add second todo item on internal:attr=[placeholder="What needs to be done?"i]
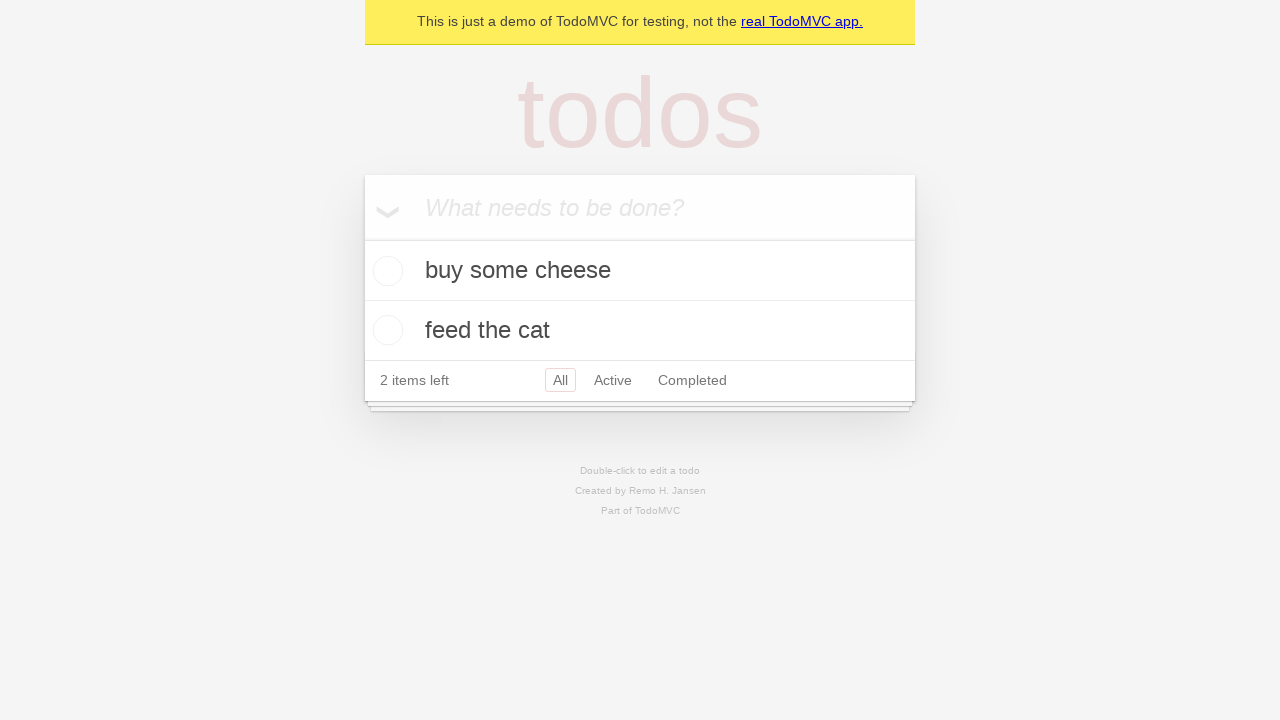

Marked first todo item as complete at (385, 271) on internal:testid=[data-testid="todo-item"s] >> nth=0 >> internal:role=checkbox
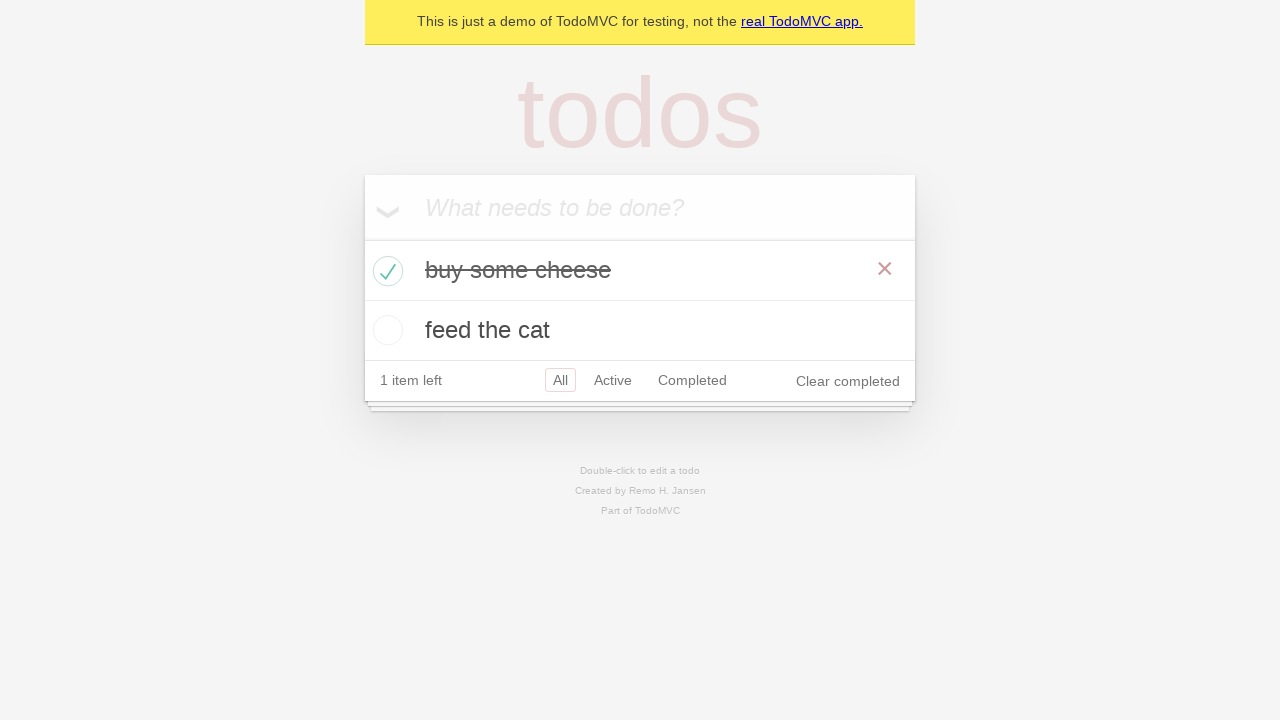

Reloaded the page to test data persistence
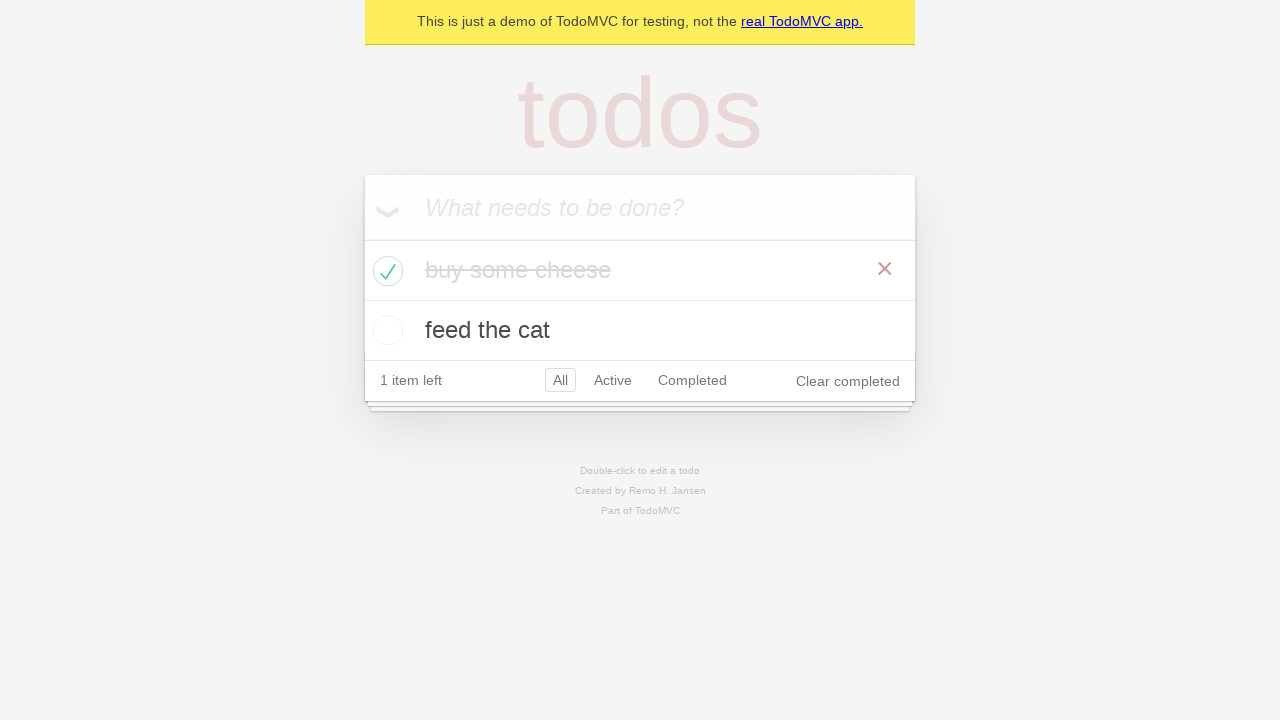

Todo items reappeared after page reload - data persisted
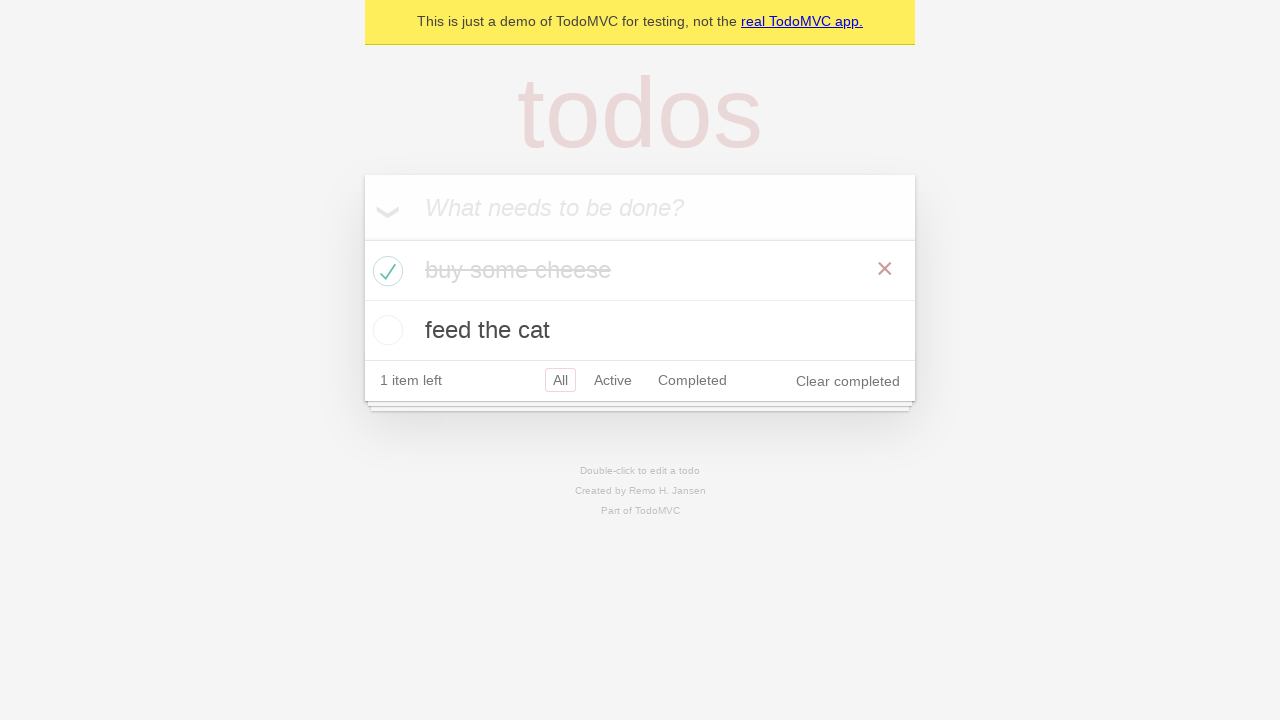

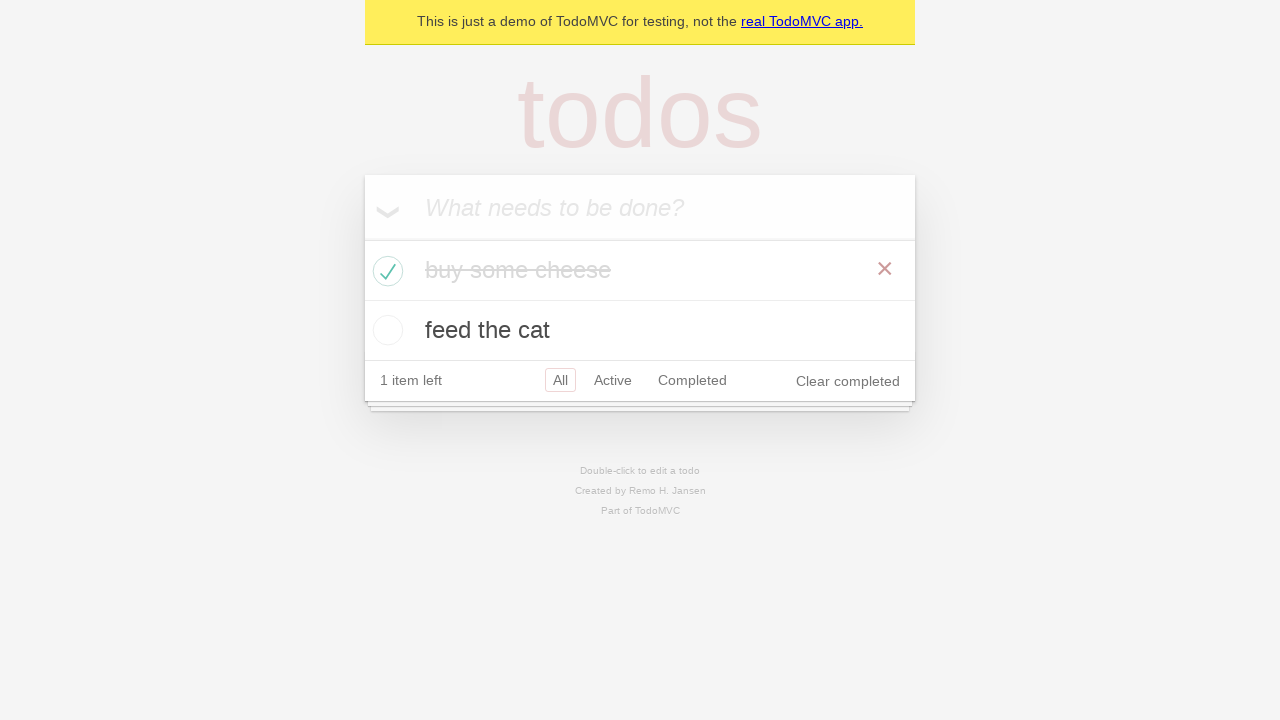